Tests various form controls on an automation practice page including dropdowns, radio buttons, checkboxes, text input, and alert handling

Starting URL: https://www.rahulshettyacademy.com/AutomationPractice/

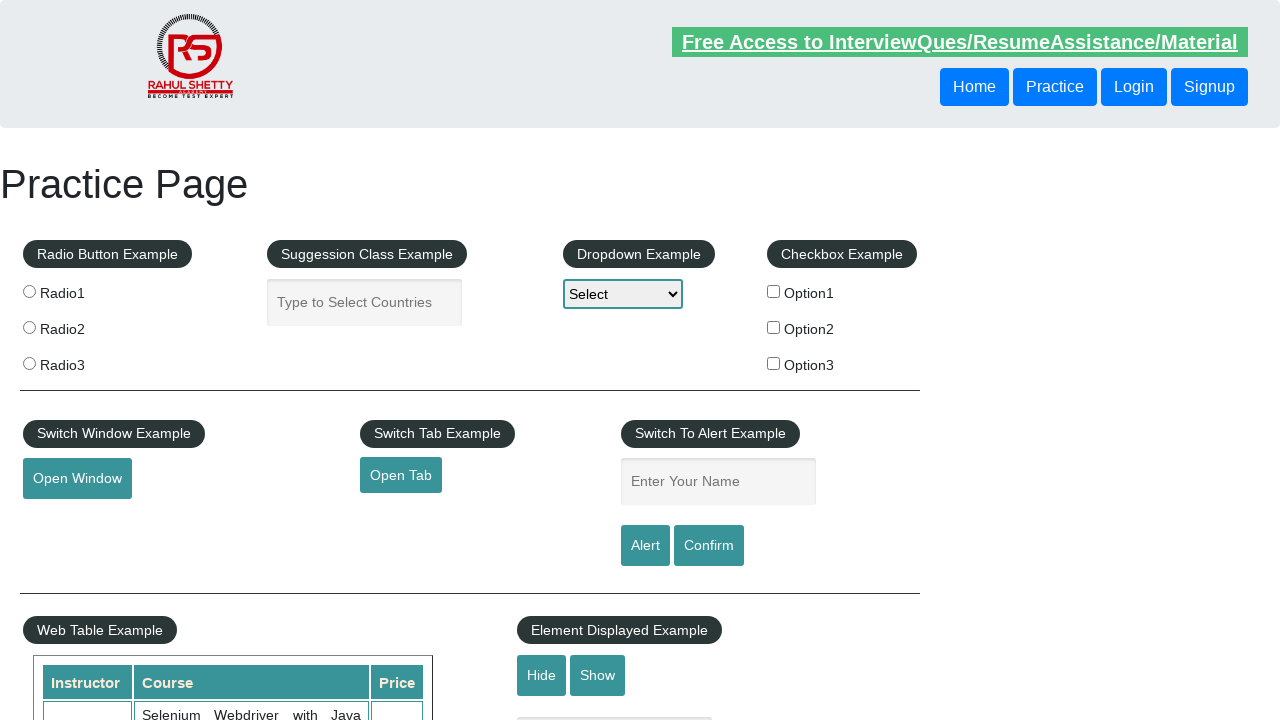

Selected 'option2' from dropdown menu on #dropdown-class-example
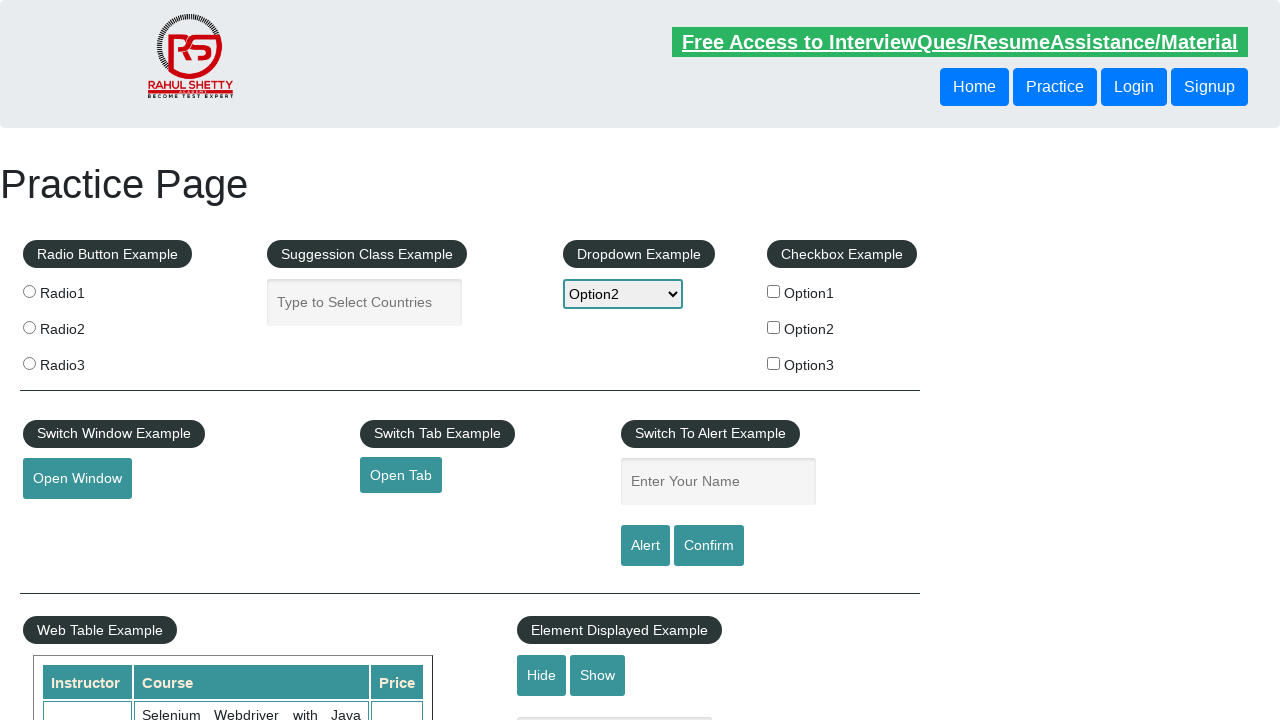

Clicked radio button 2 at (29, 327) on input[value='radio2']
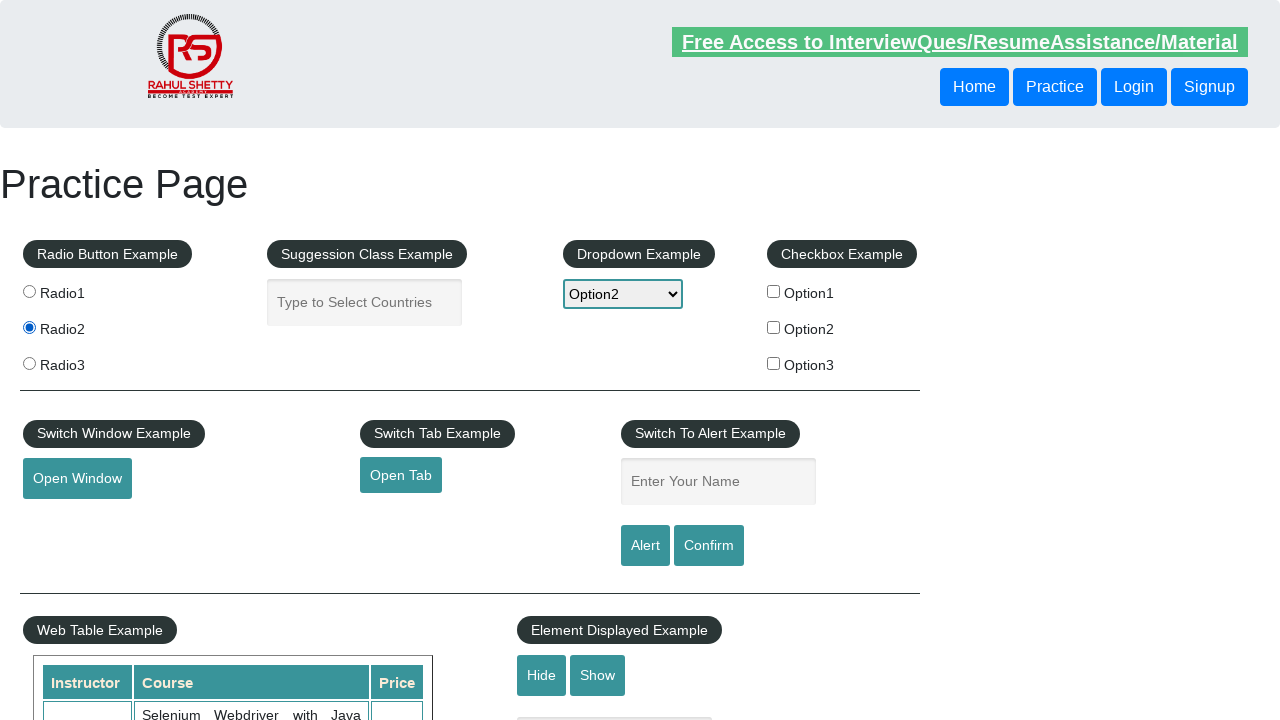

Checked checkbox option 2 at (774, 327) on #checkBoxOption2
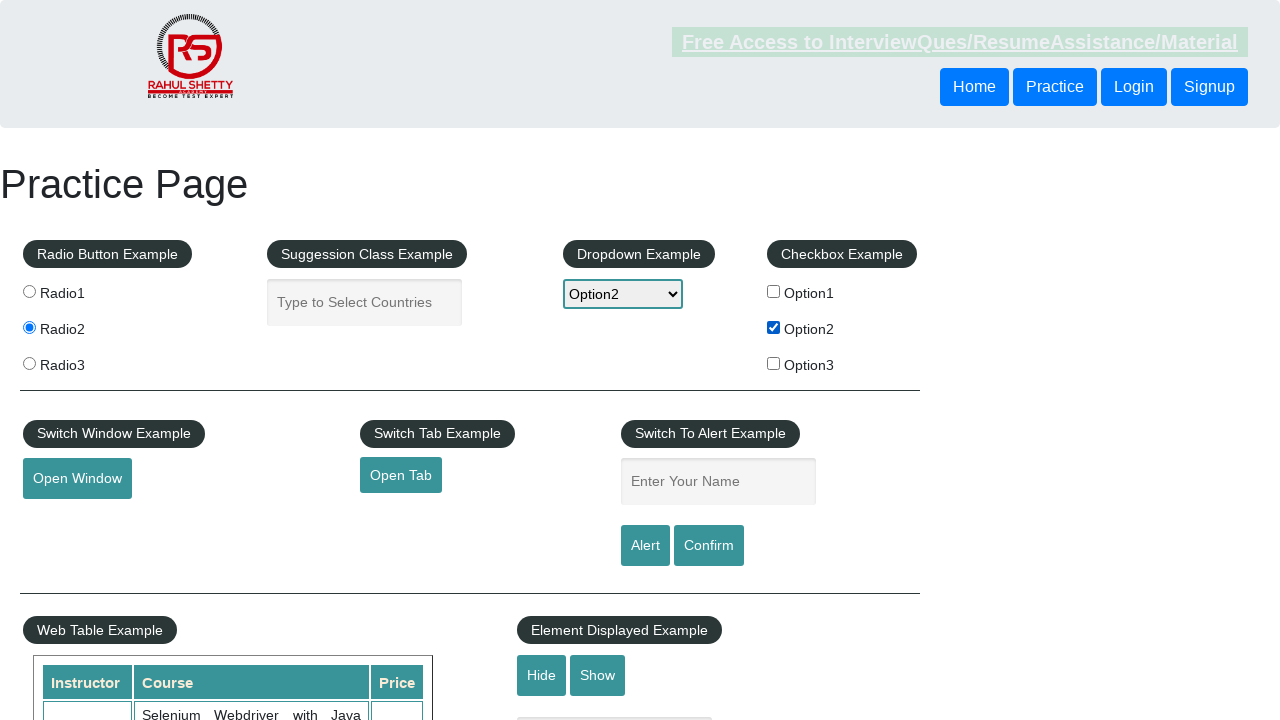

Entered 'shiva' in the text field on input[name='enter-name']
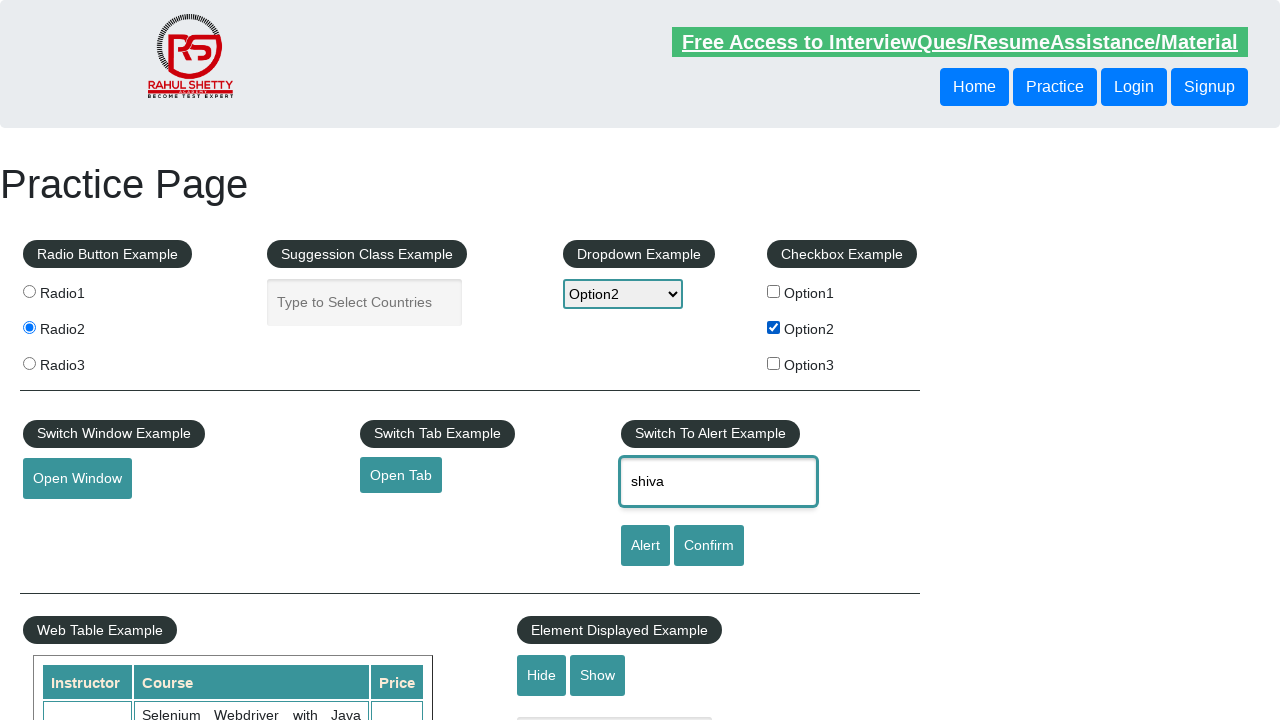

Clicked the alert button at (645, 546) on #alertbtn
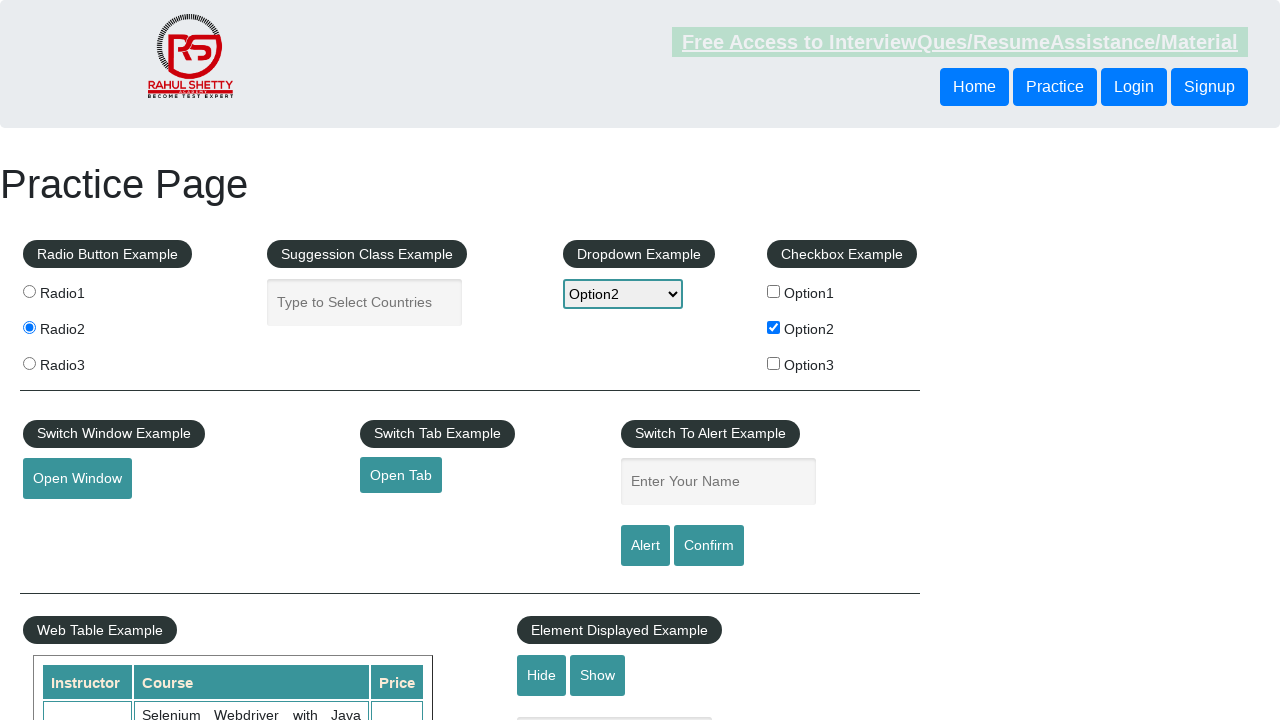

Accepted the alert dialog
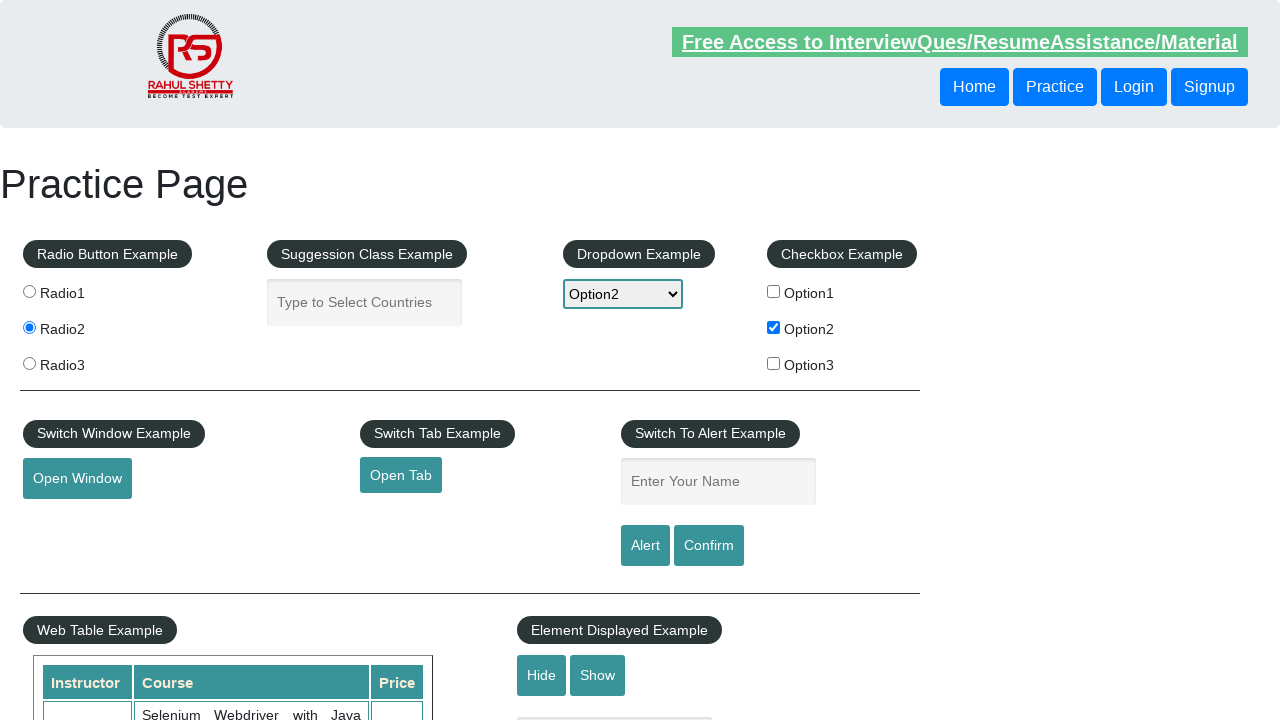

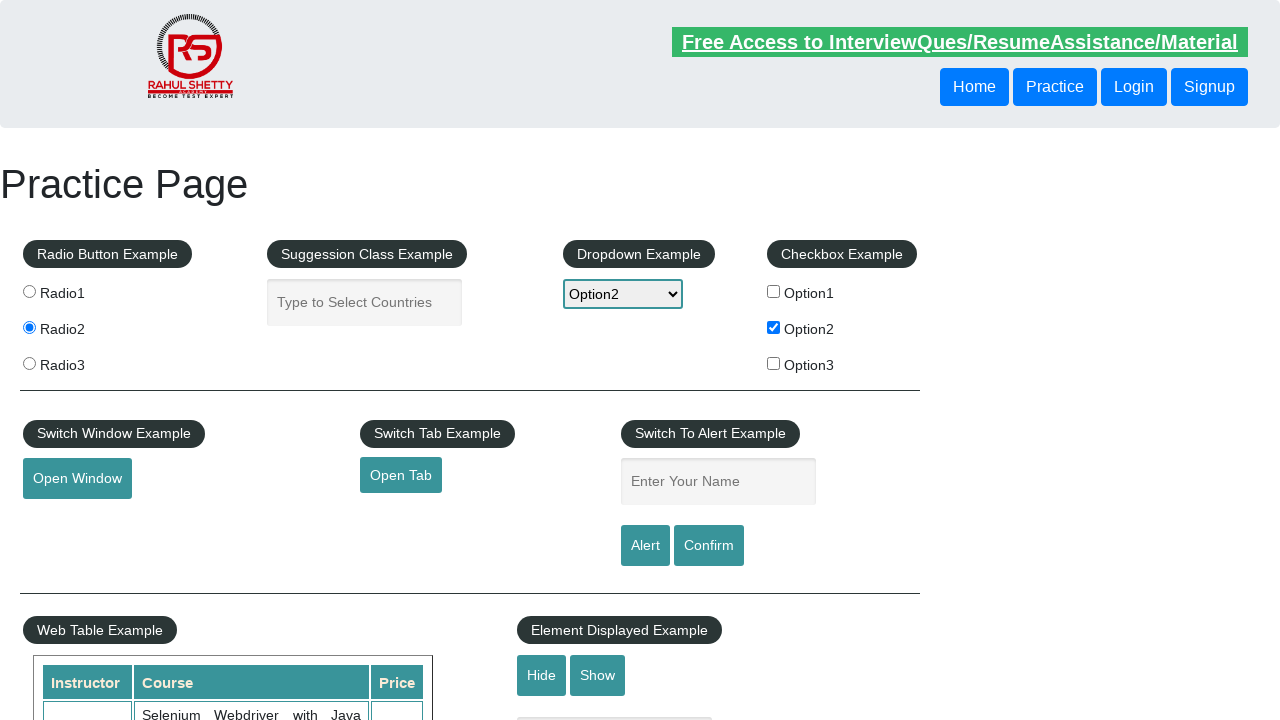